Tests a basic web form by filling a text input field with "Selenium", submitting the form, and verifying the success message appears.

Starting URL: https://www.selenium.dev/selenium/web/web-form.html

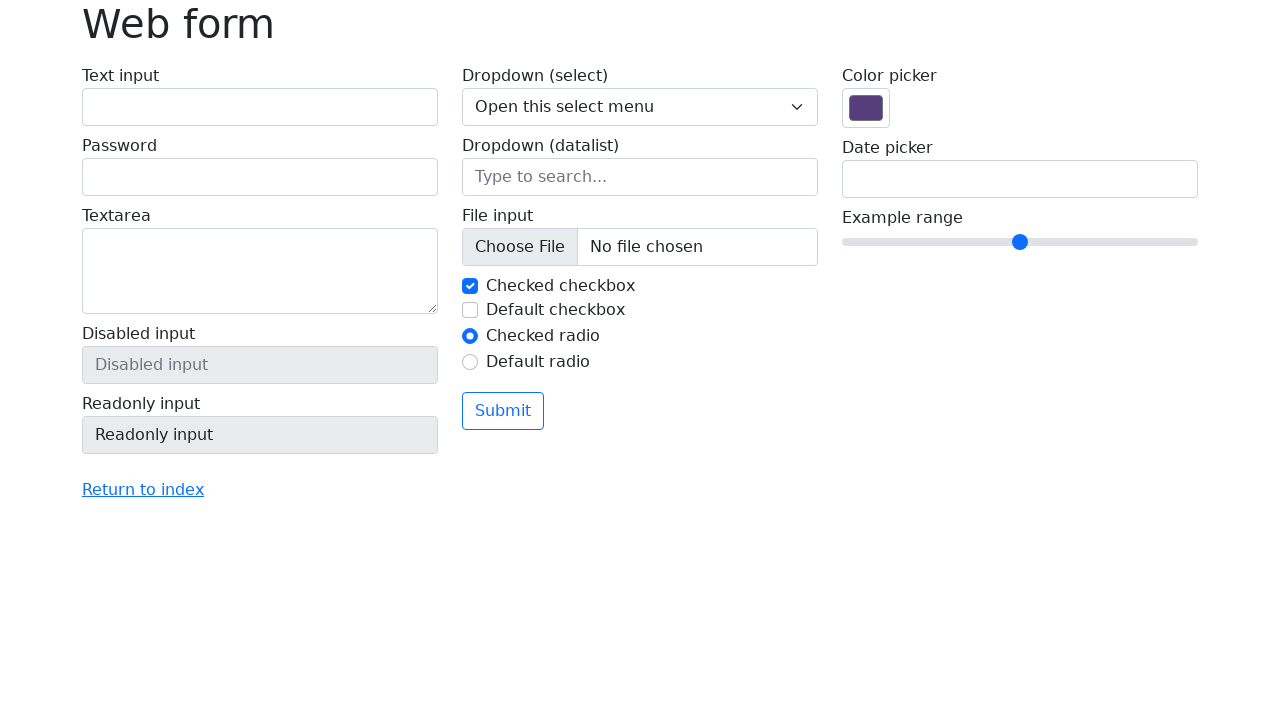

Filled text input field with 'Selenium' on input[name='my-text']
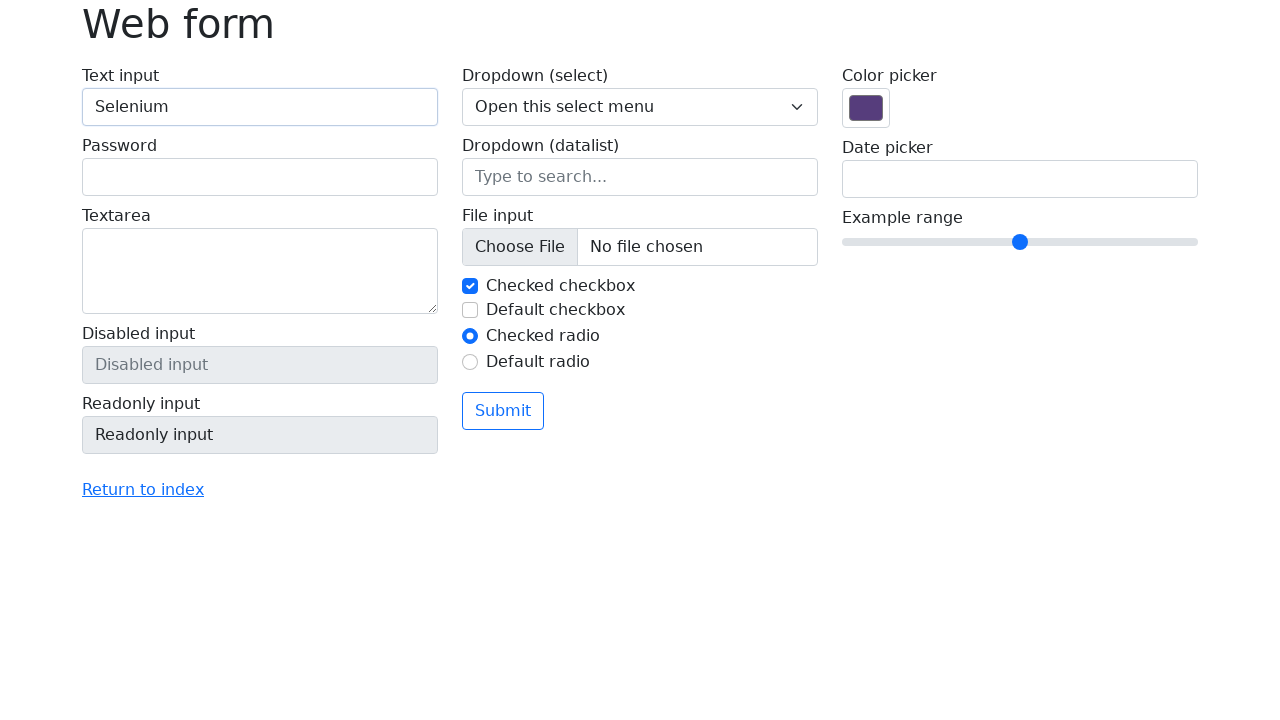

Clicked the submit button at (503, 411) on button
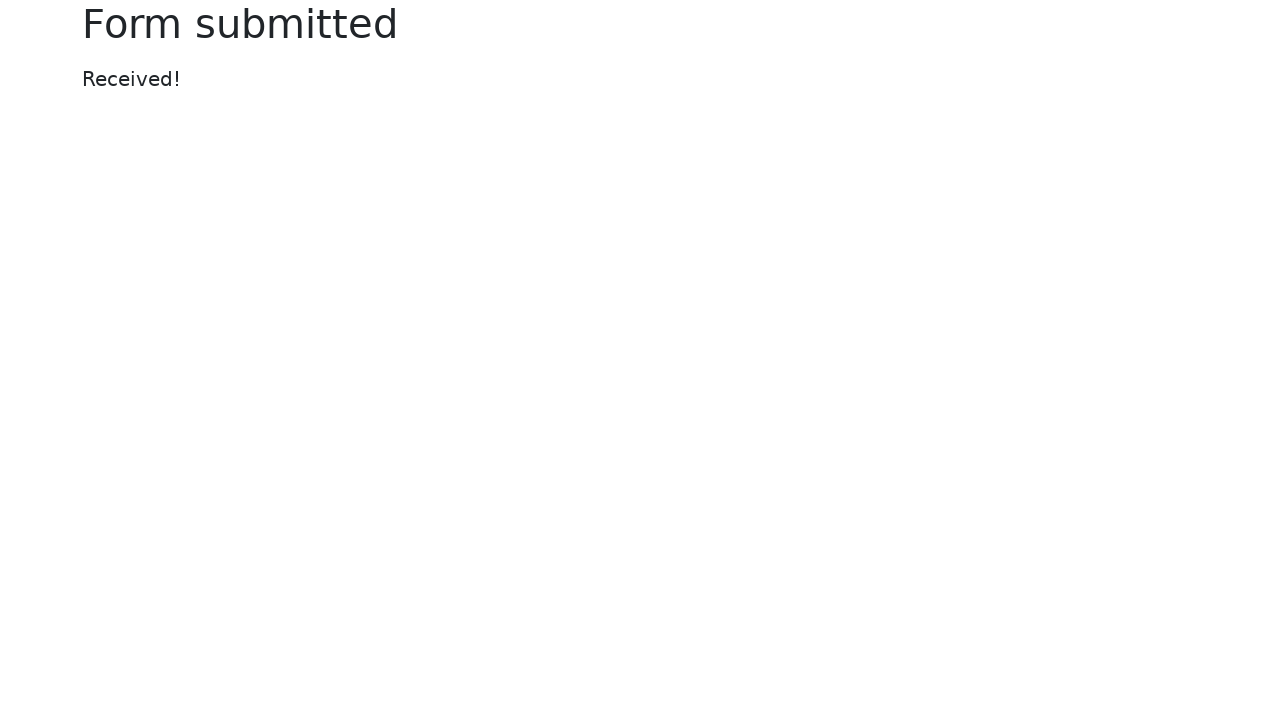

Success message appeared on the page
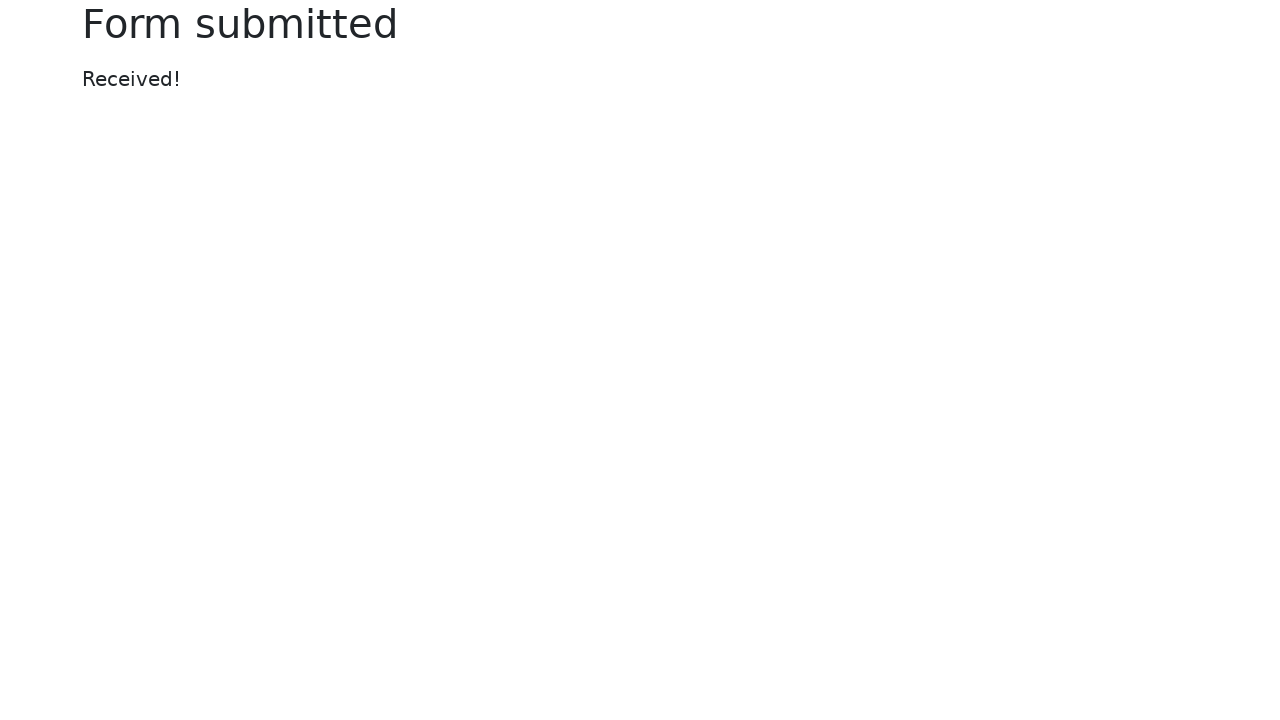

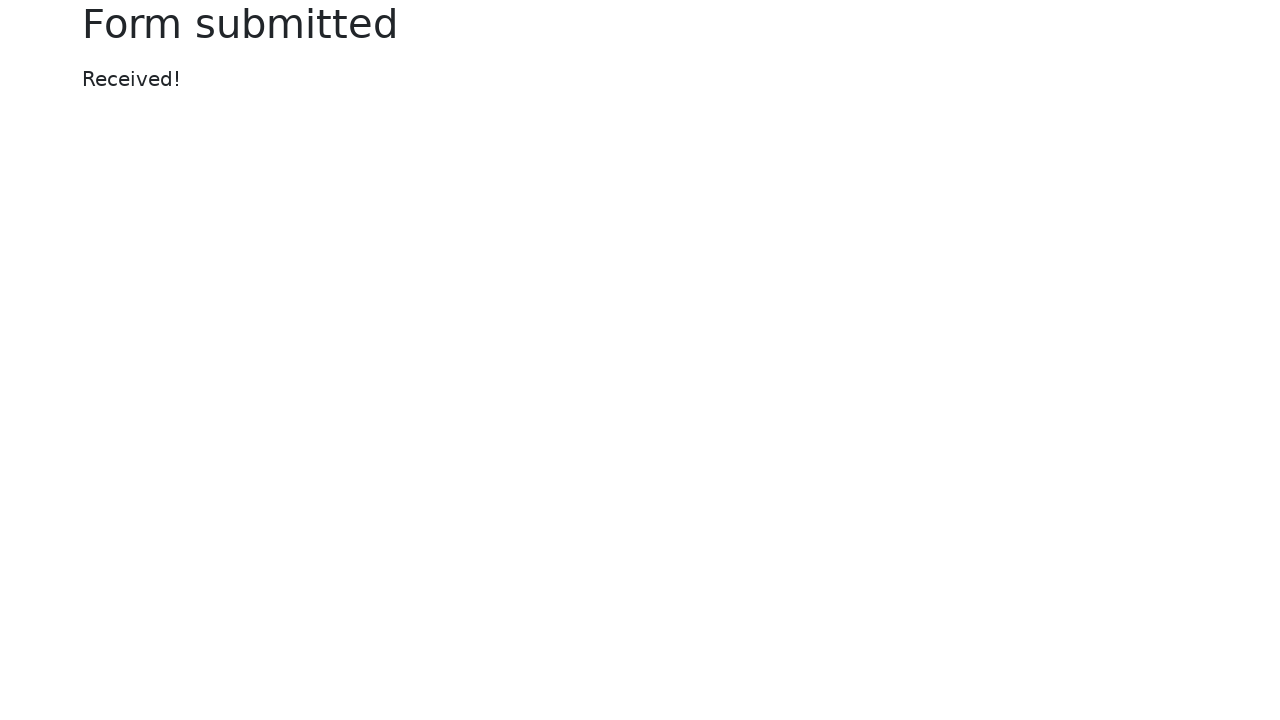